Tests mouse hover functionality by hovering over a button to reveal a dropdown menu and then clicking on the "Top" option

Starting URL: https://www.letskodeit.com/practice

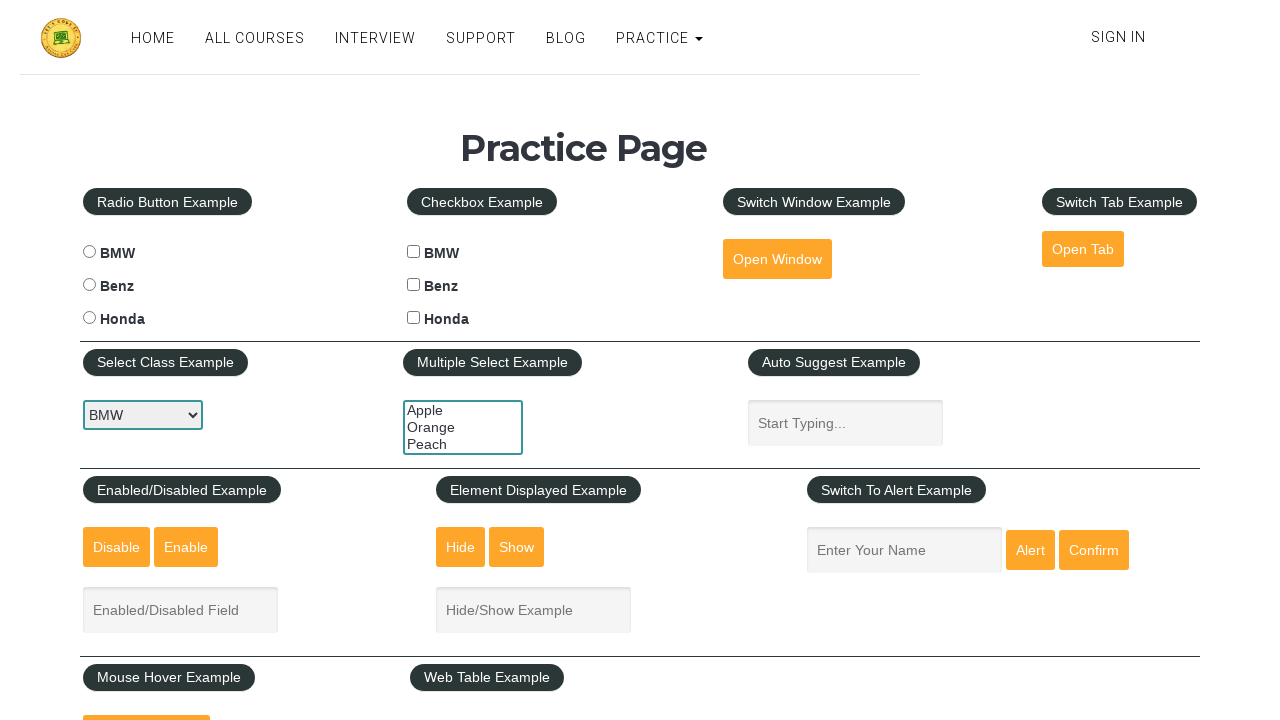

Navigated to practice page
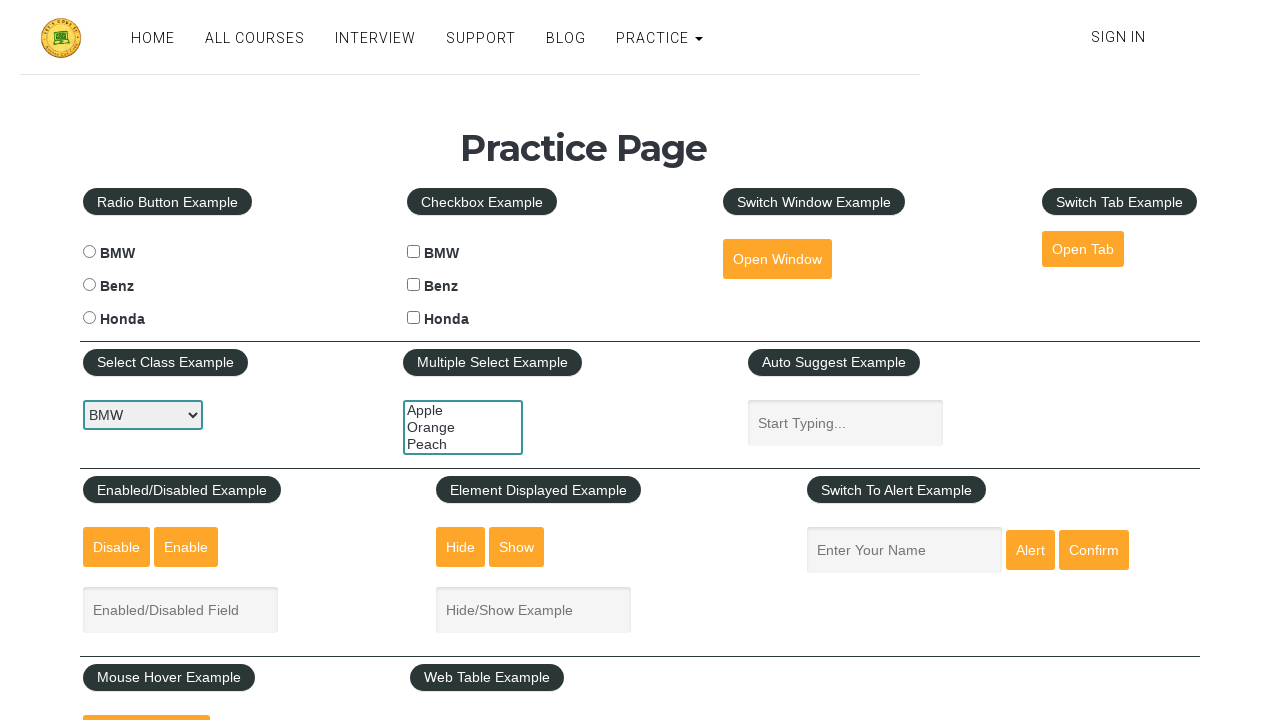

Hovered over mouse hover button to reveal dropdown menu at (146, 693) on #mousehover
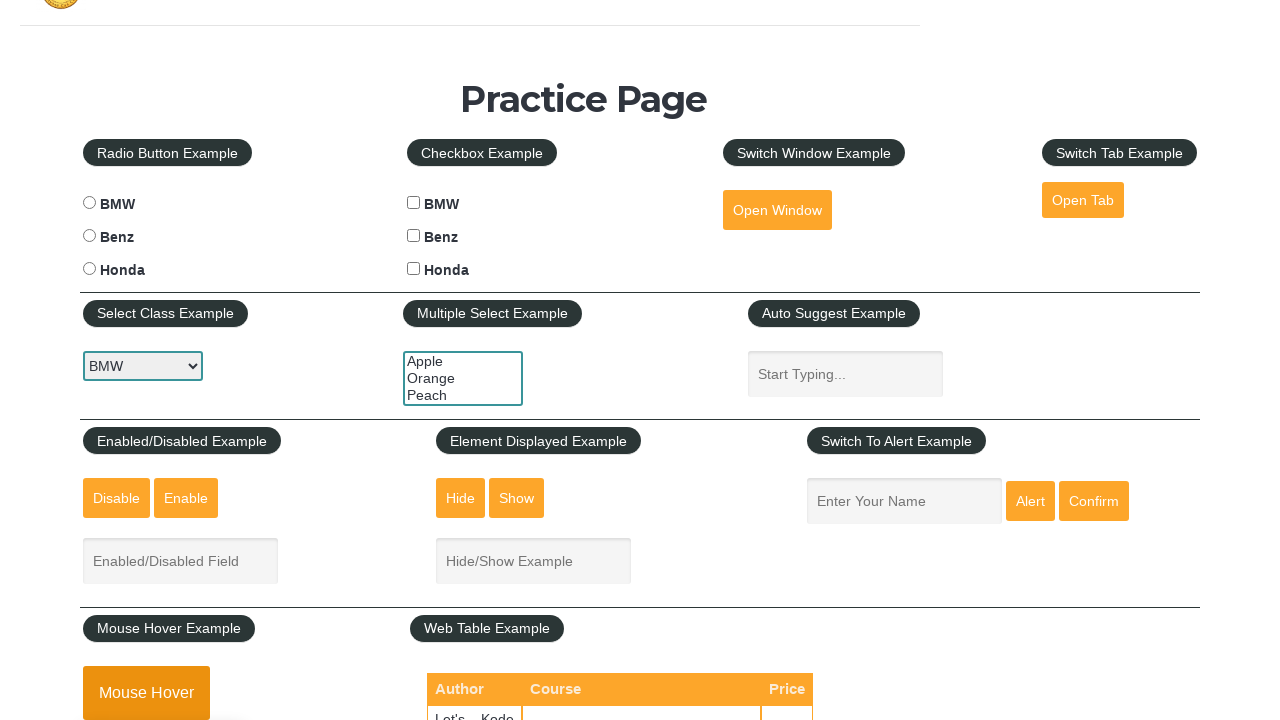

Clicked on 'Top' option in the dropdown menu at (163, 360) on xpath=//a[text()='Top']
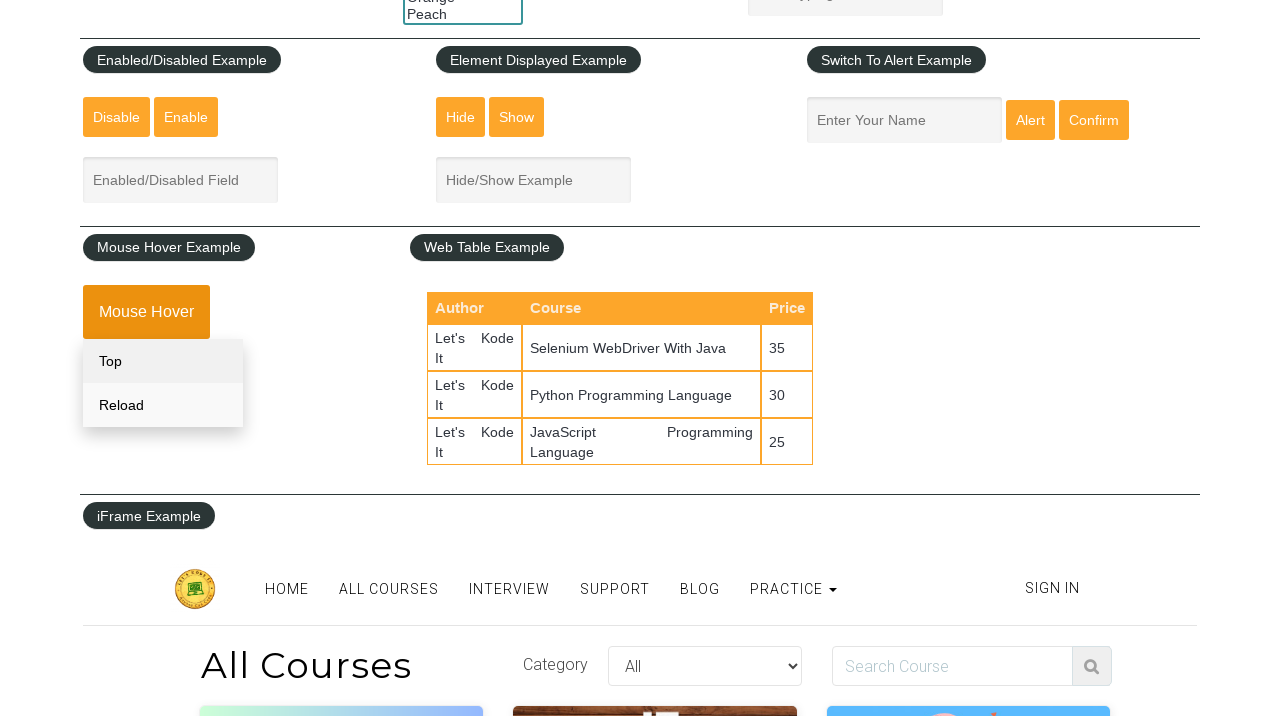

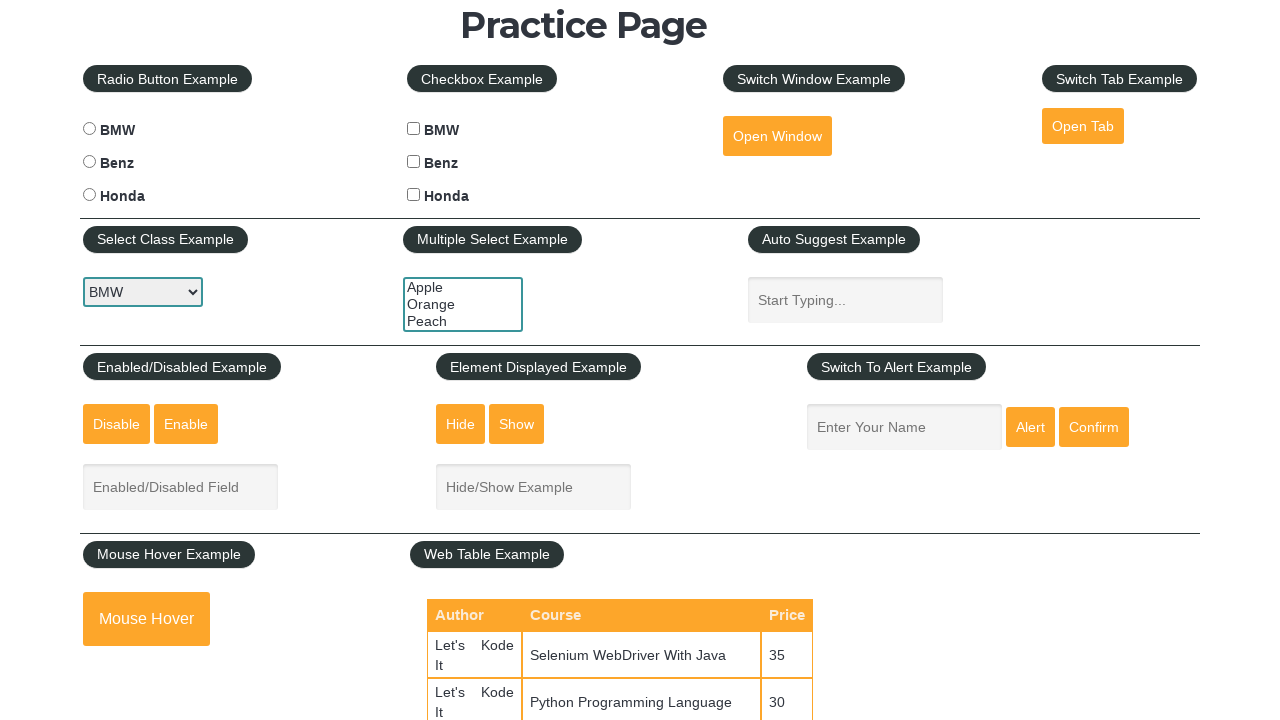